Navigates to Browser Windows section and clicks button to open new tab

Starting URL: https://demoqa.com

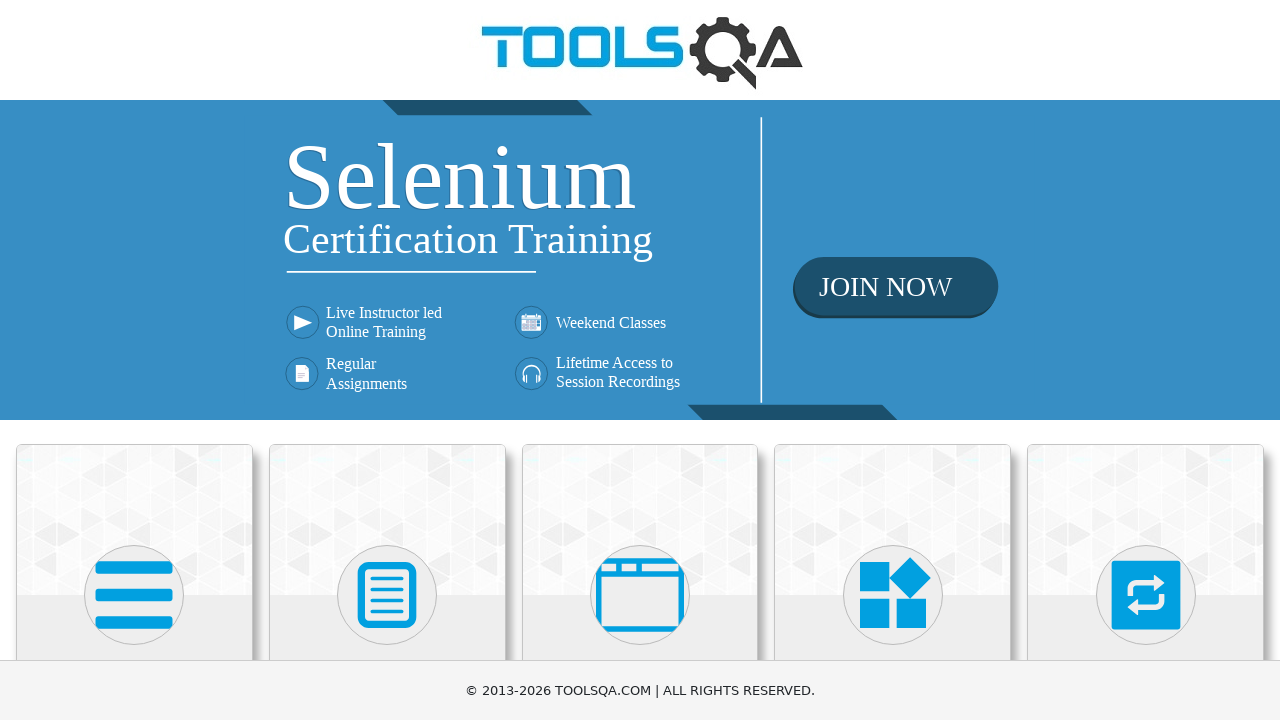

Clicked on Alerts, Frame & Windows category at (640, 360) on text=Alerts, Frame & Windows
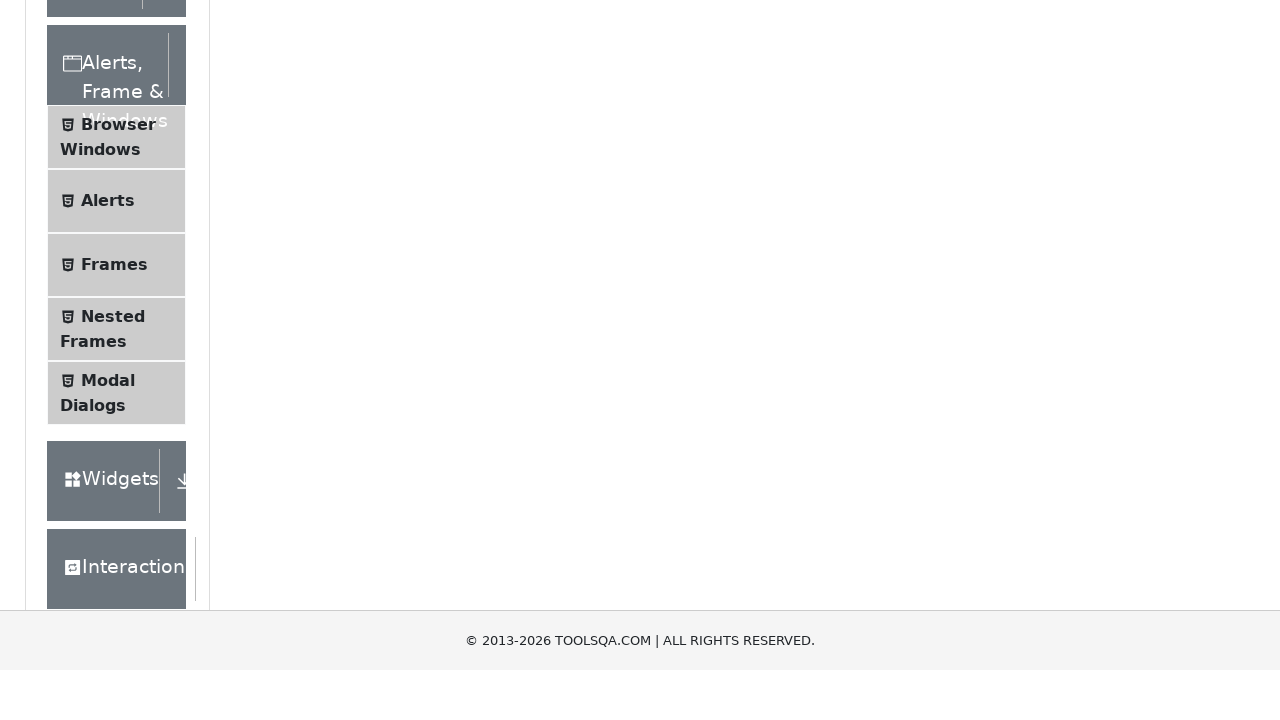

Navigated to Browser Windows section at (118, 424) on text=Browser Windows
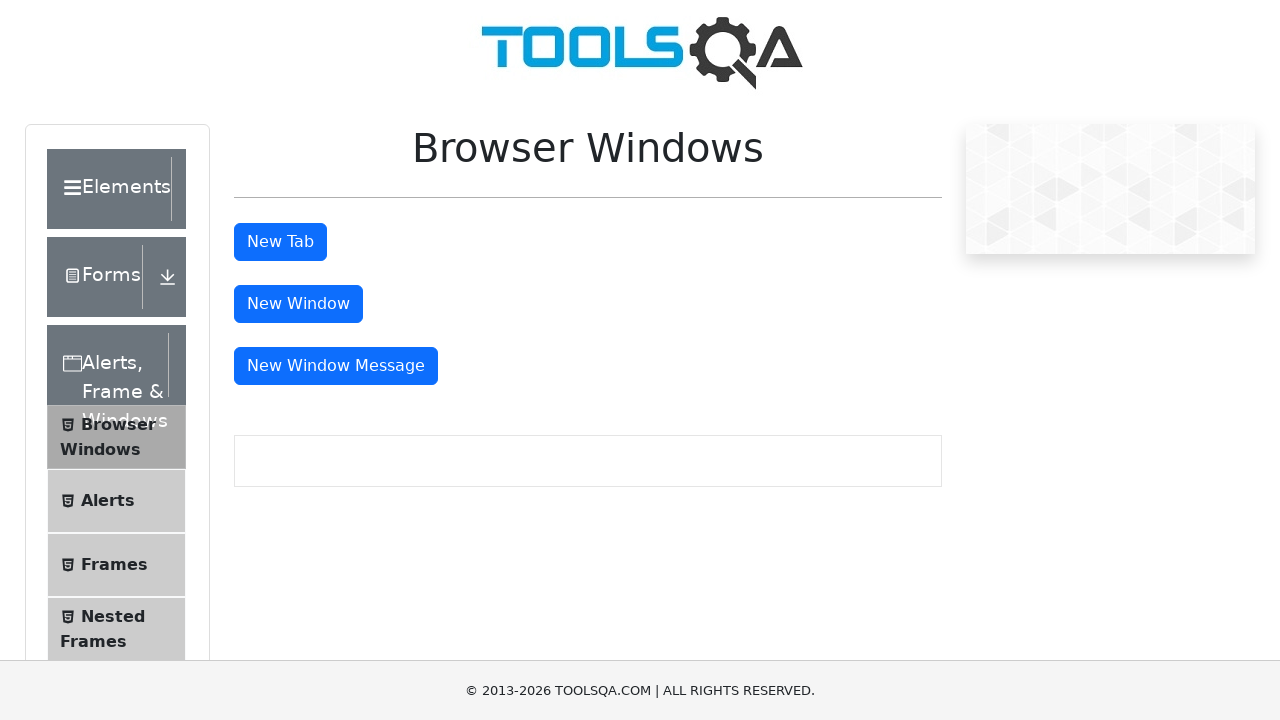

Clicked button to open new tab at (280, 242) on #tabButton
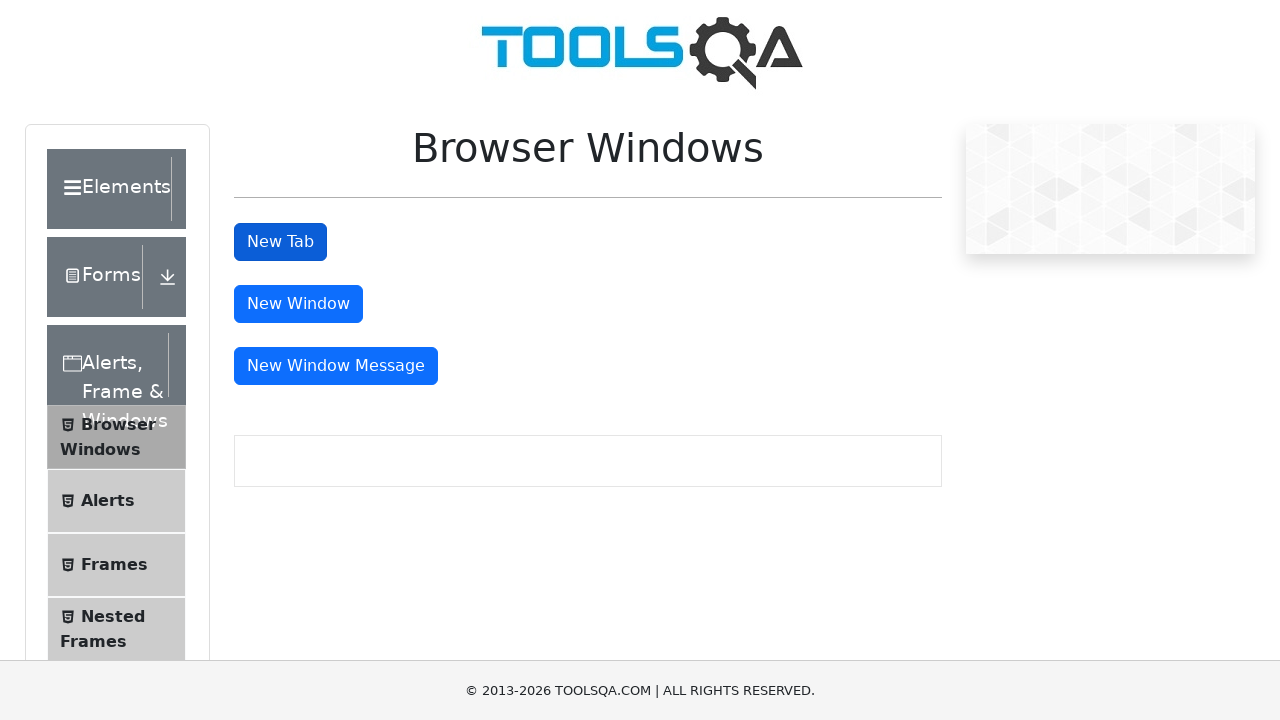

New tab opened and captured
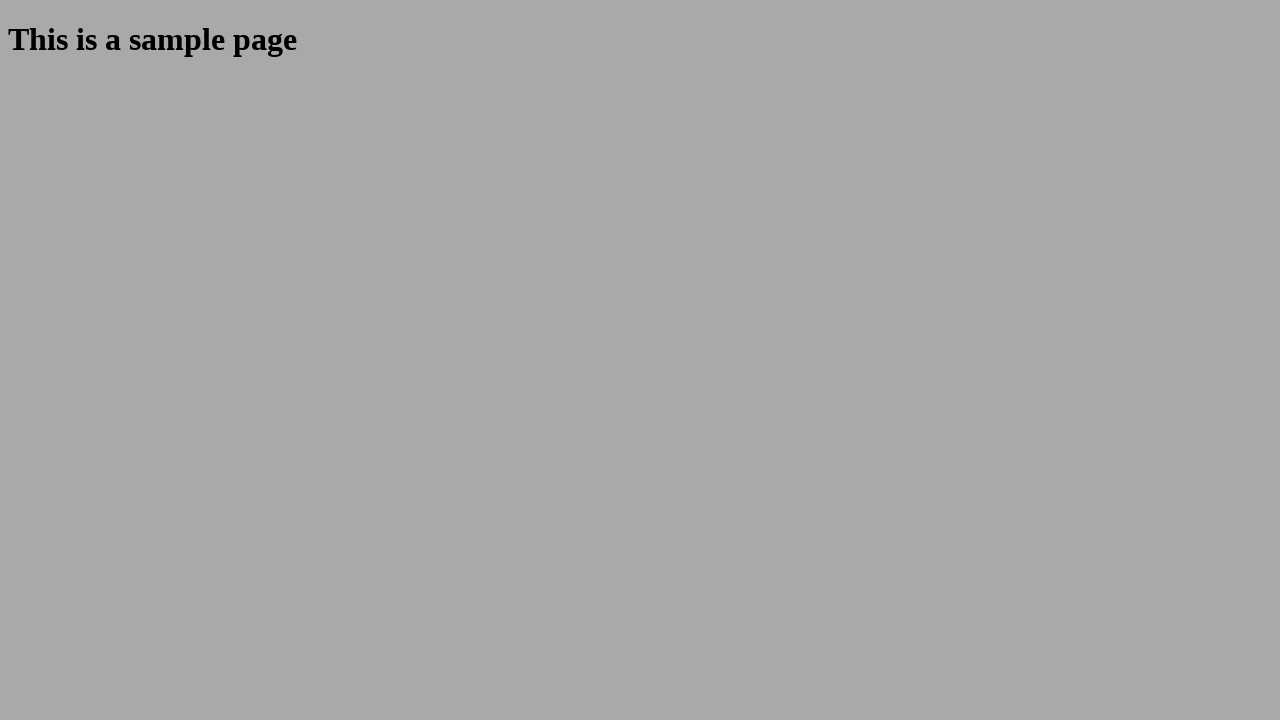

New tab fully loaded
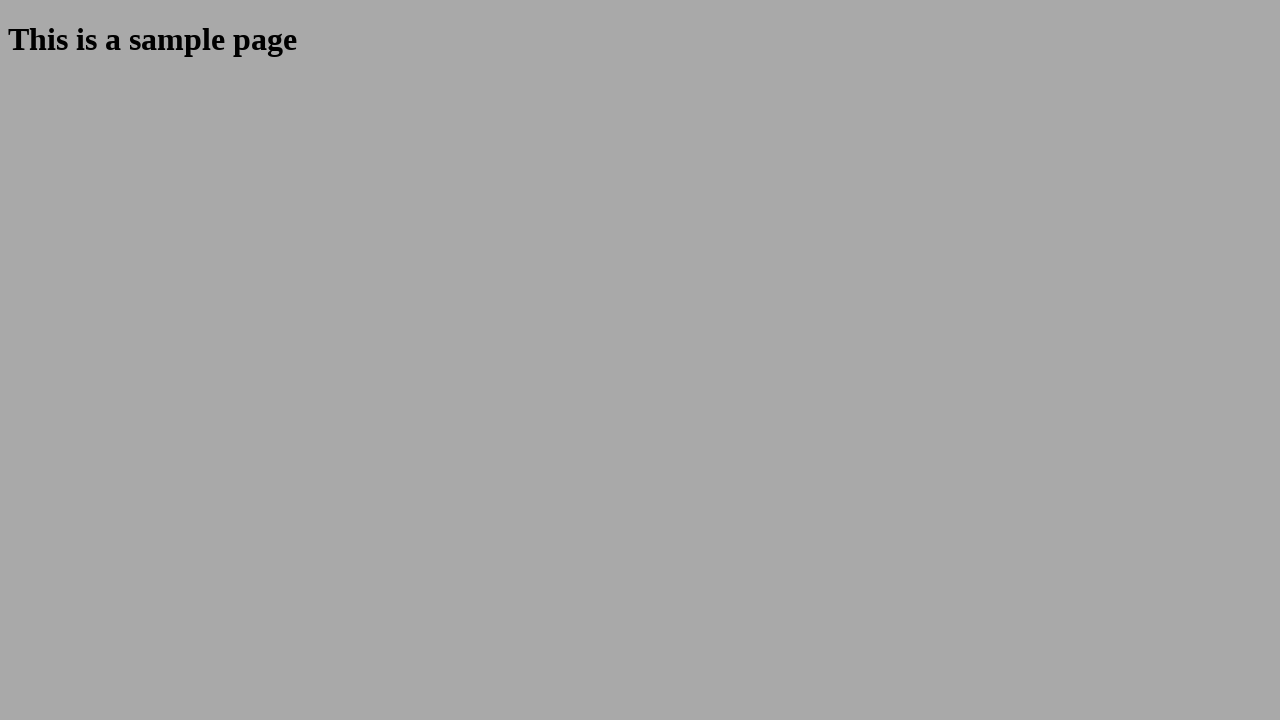

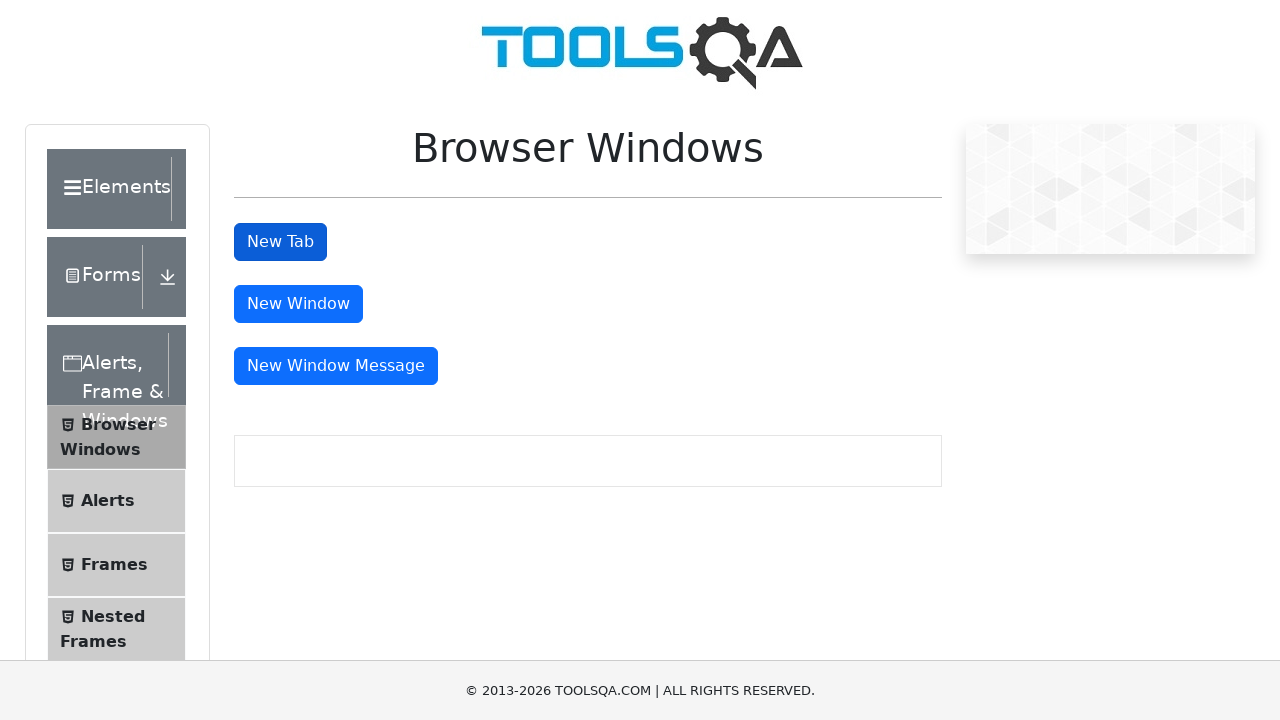